Tests a form submission on DemoQA website by navigating to the Elements section, filling out a text box form with user information, and submitting it

Starting URL: https://demoqa.com

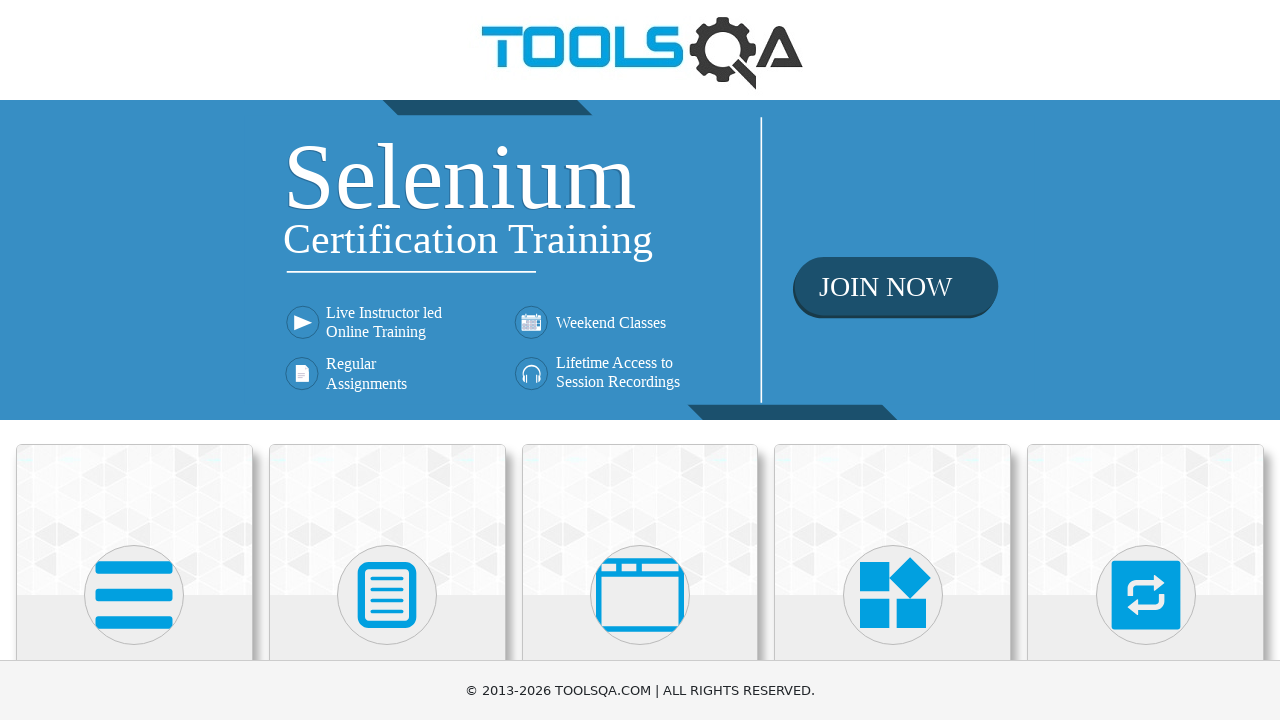

Scrolled down 250px to view Elements section
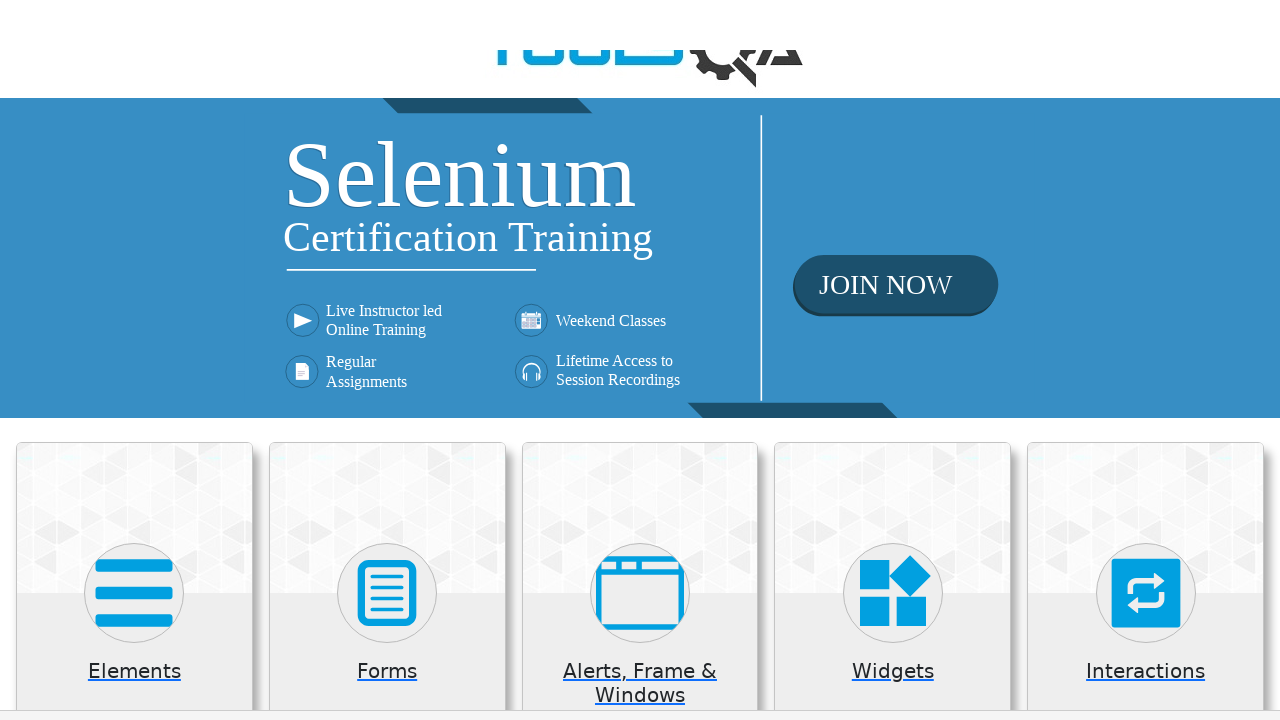

Clicked on Elements section card at (134, 427) on .card-body
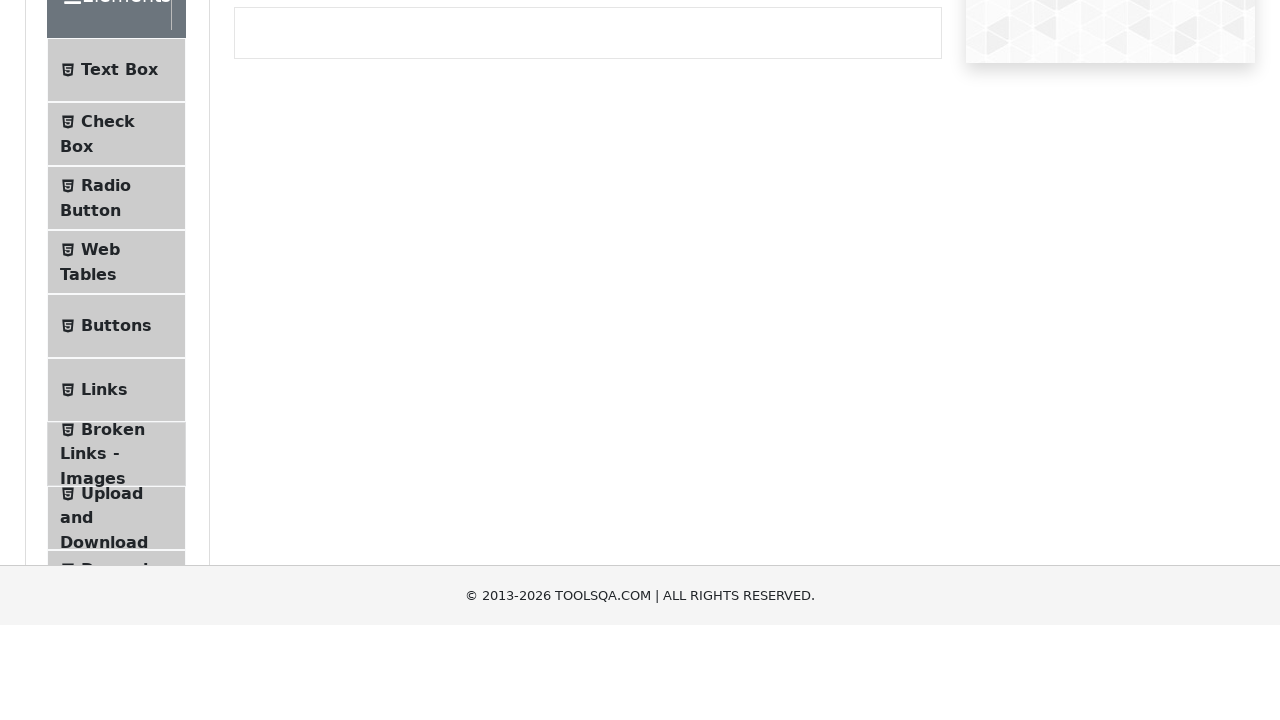

Clicked on Text Box menu item at (116, 261) on #item-0
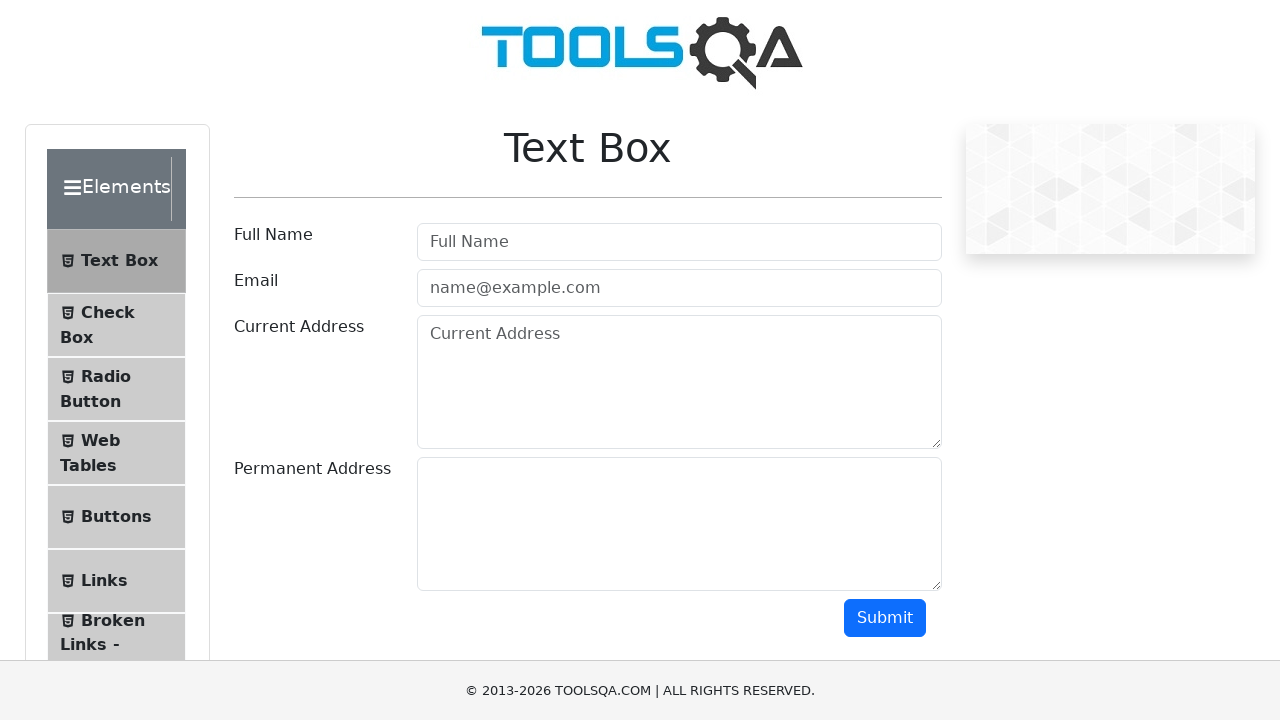

Scrolled down 150px to view form fields
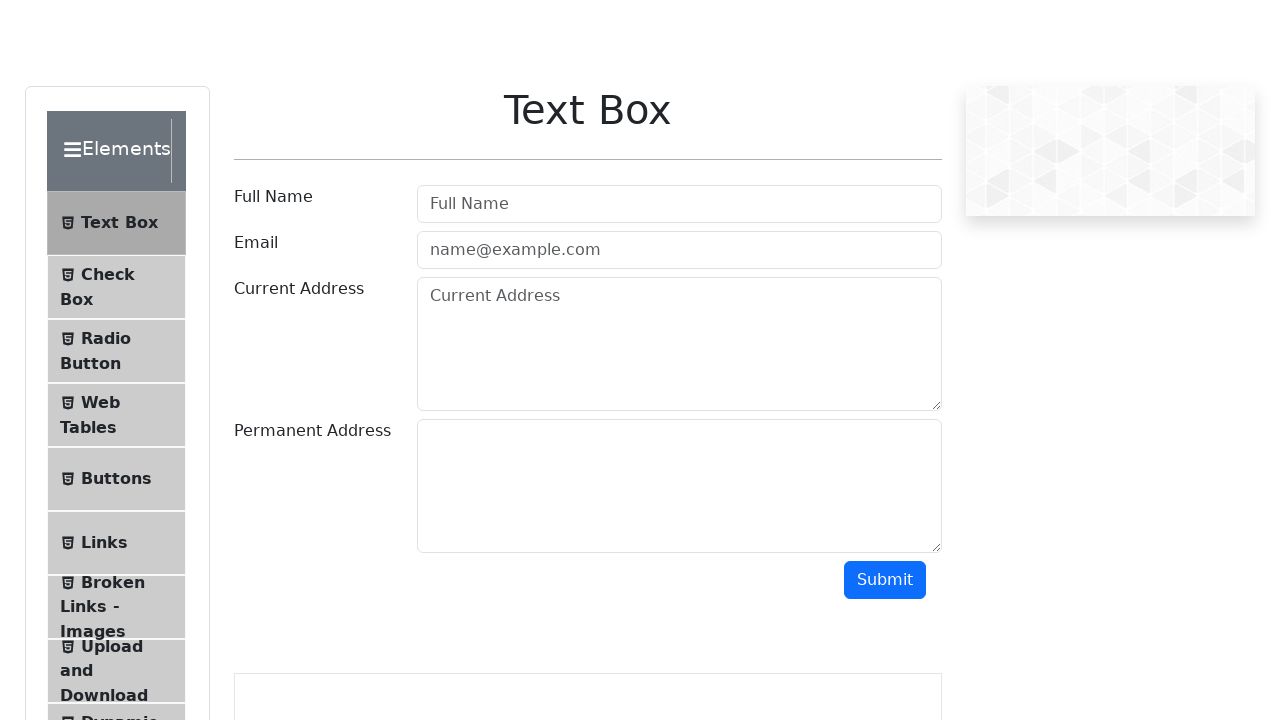

Filled User Name field with 'testuser' on #userName
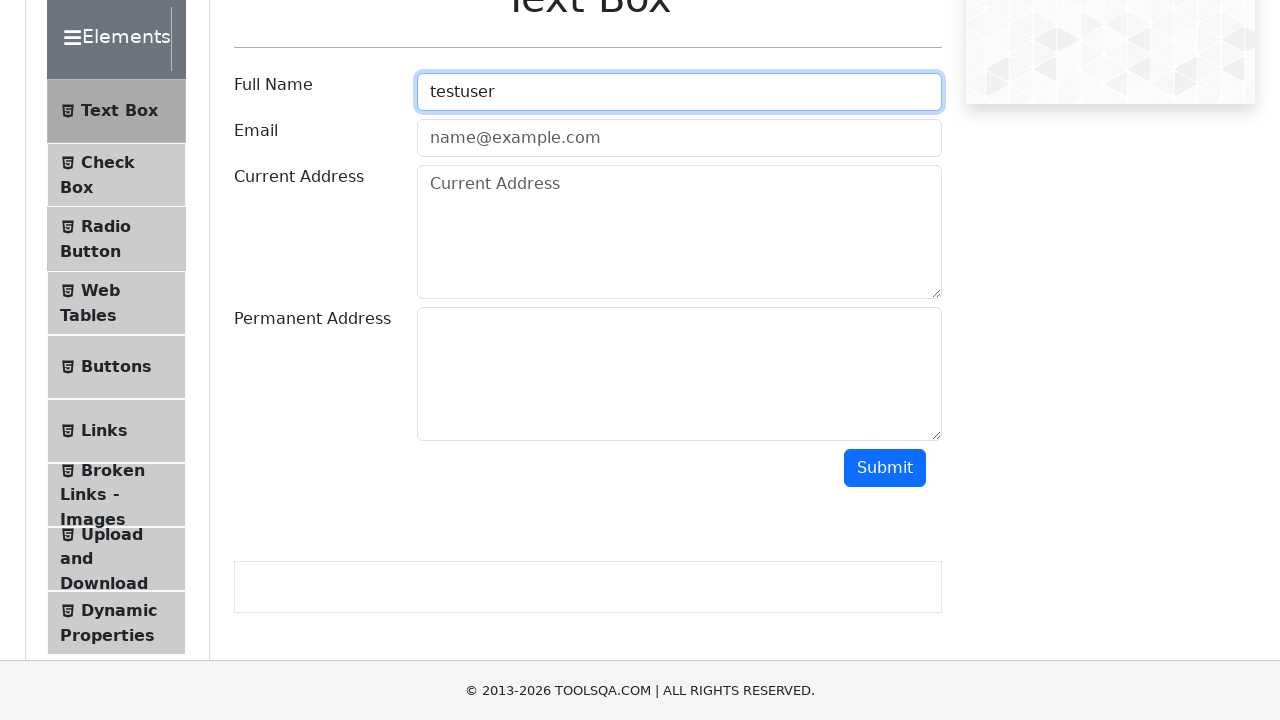

Filled User Email field with 'testemail@gmail.com' on #userEmail
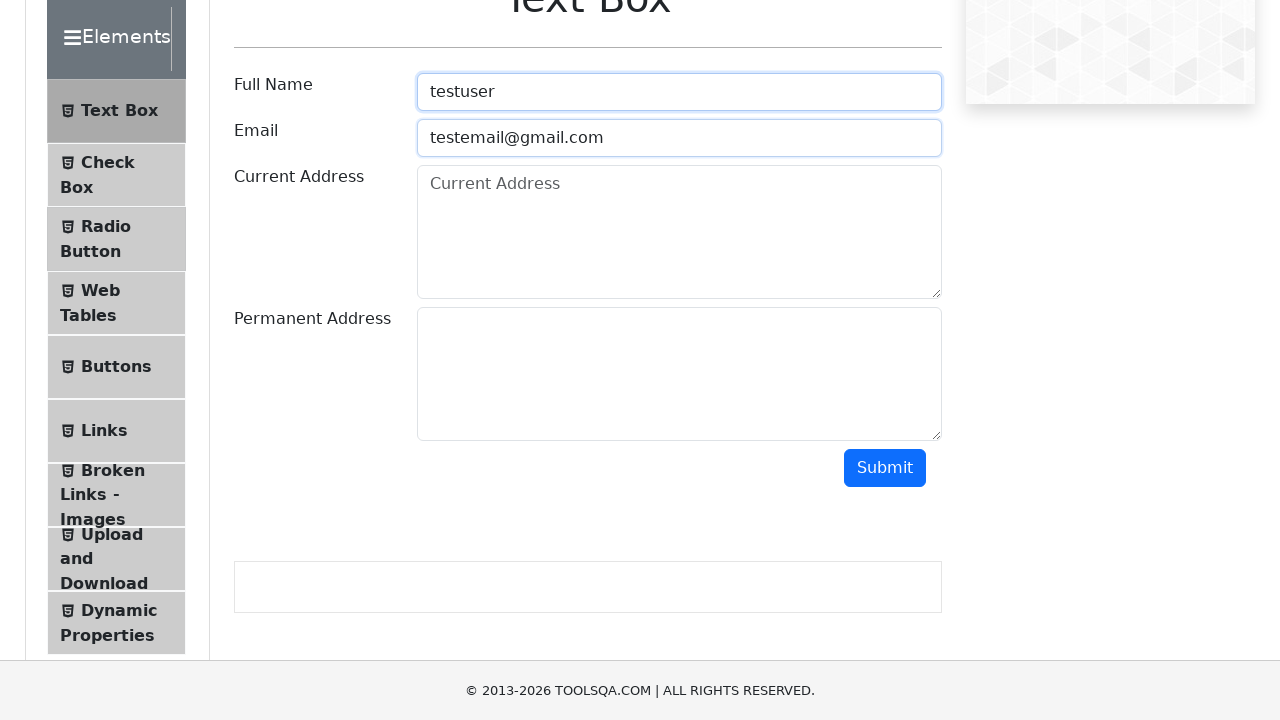

Filled Current Address field with 'testtext' on #currentAddress
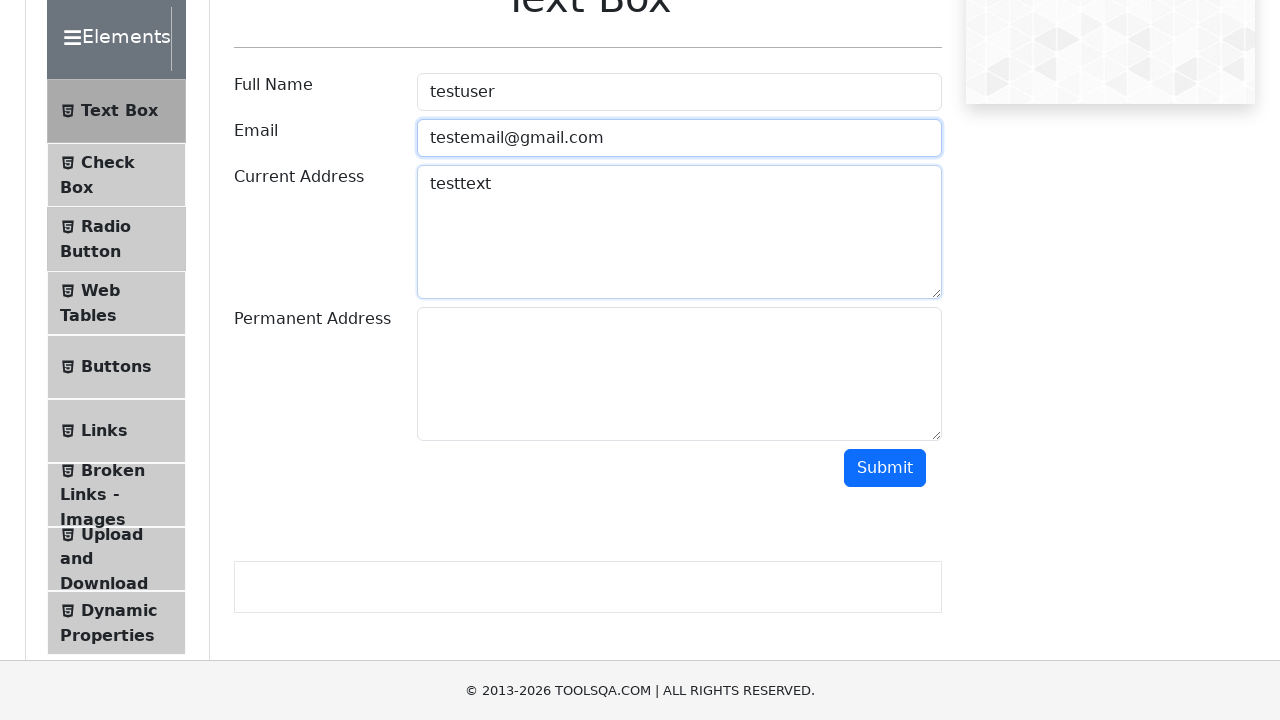

Filled Permanent Address field with 'testtexttexttext' on #permanentAddress
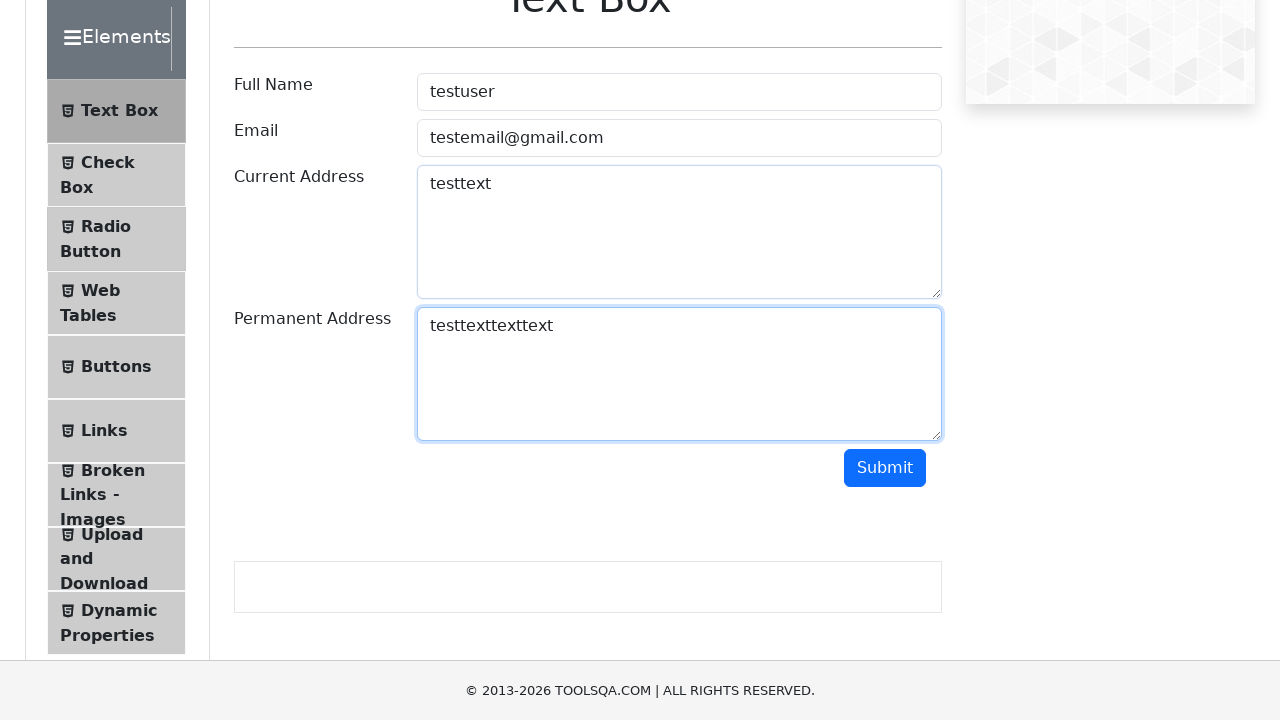

Clicked Submit button to submit form at (885, 468) on #submit
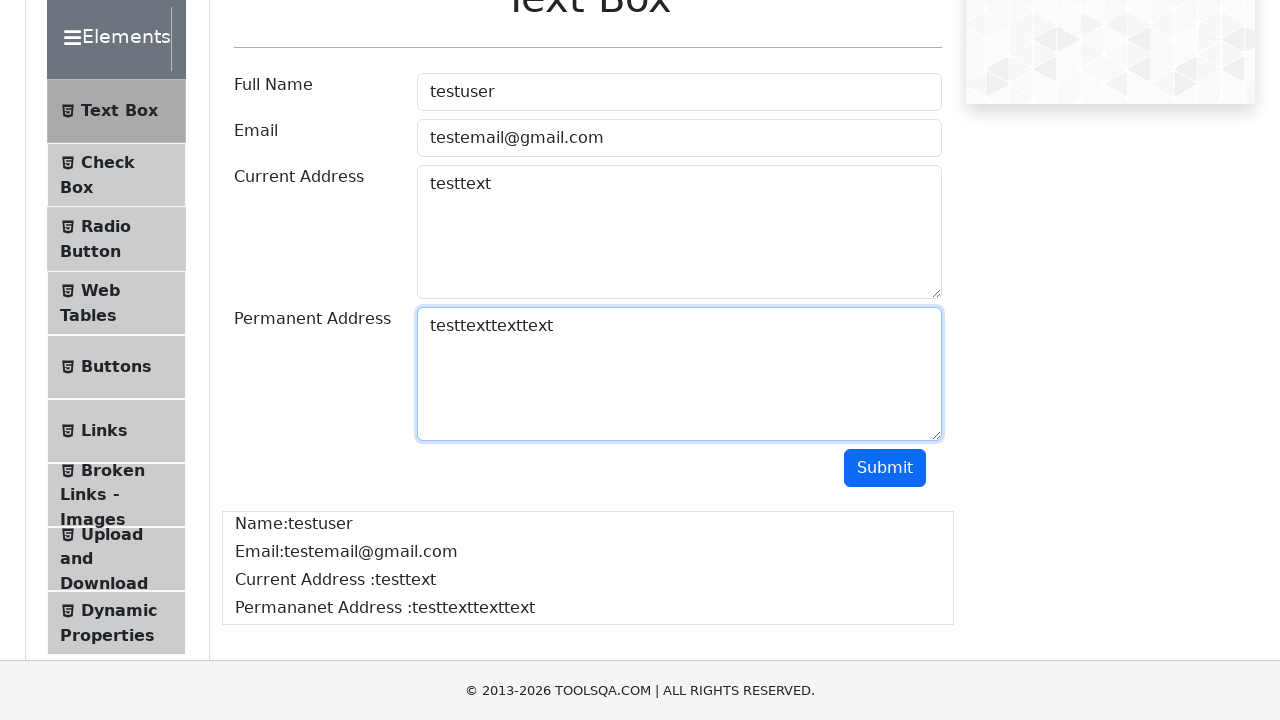

Form submission output is now visible
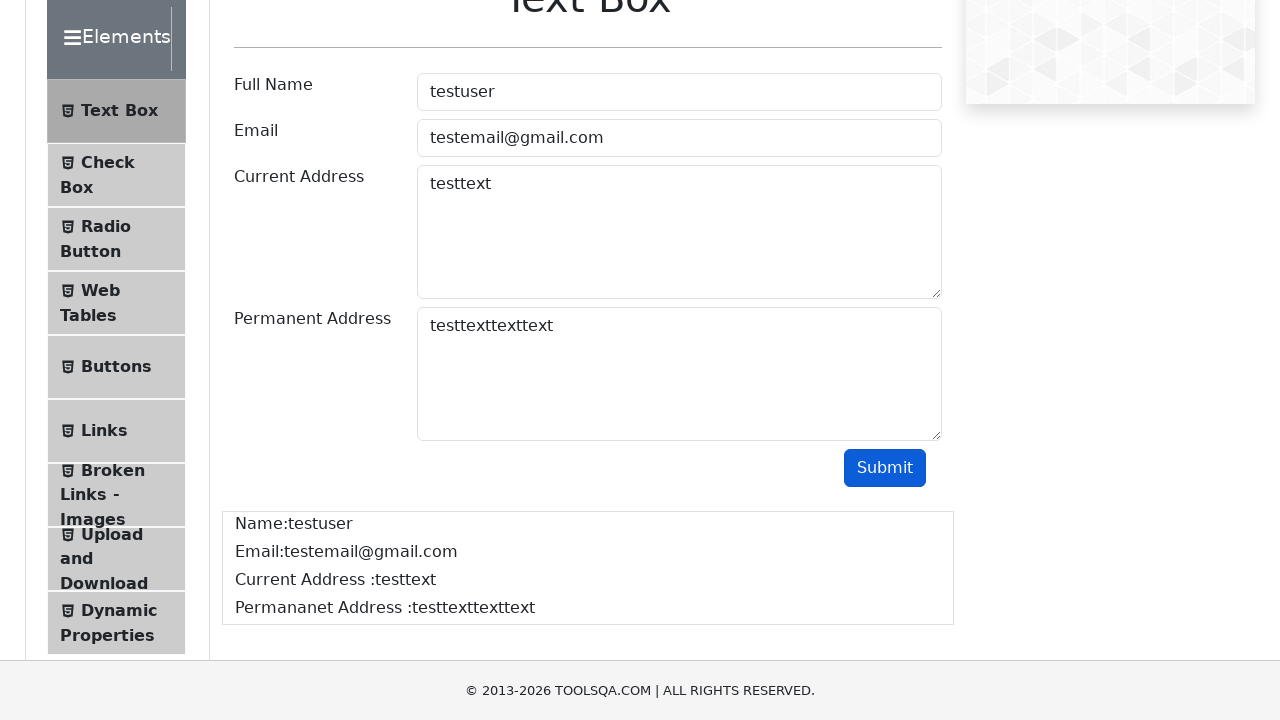

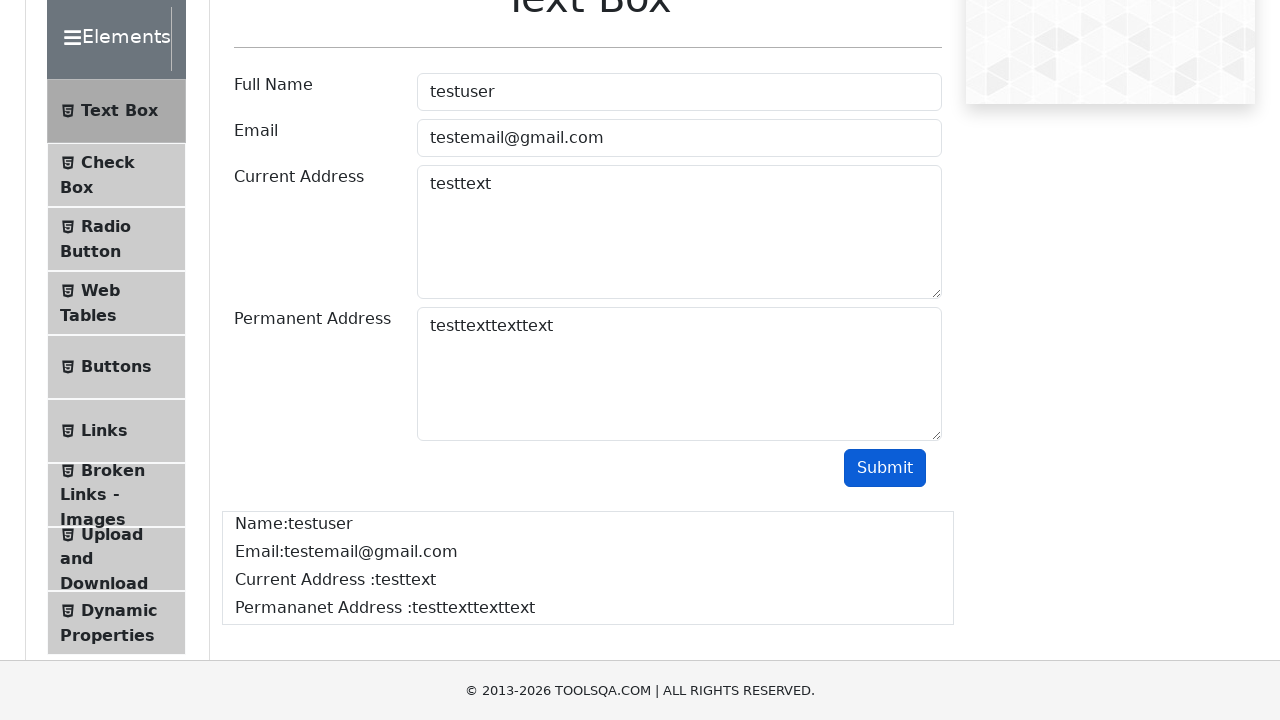